Demonstrates vertical scrolling on a webpage by scrolling down 800 pixels using JavaScript execution

Starting URL: https://jqueryui.com/droppable/

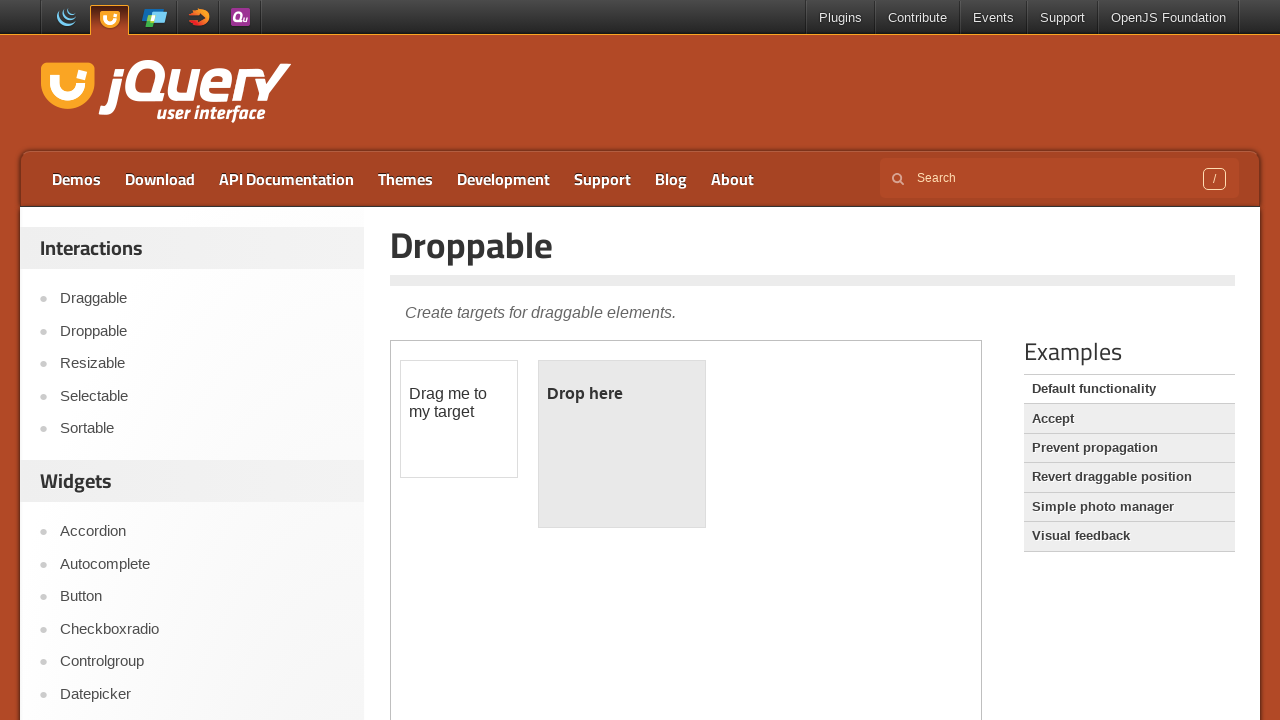

Navigated to jQuery UI droppable demo page
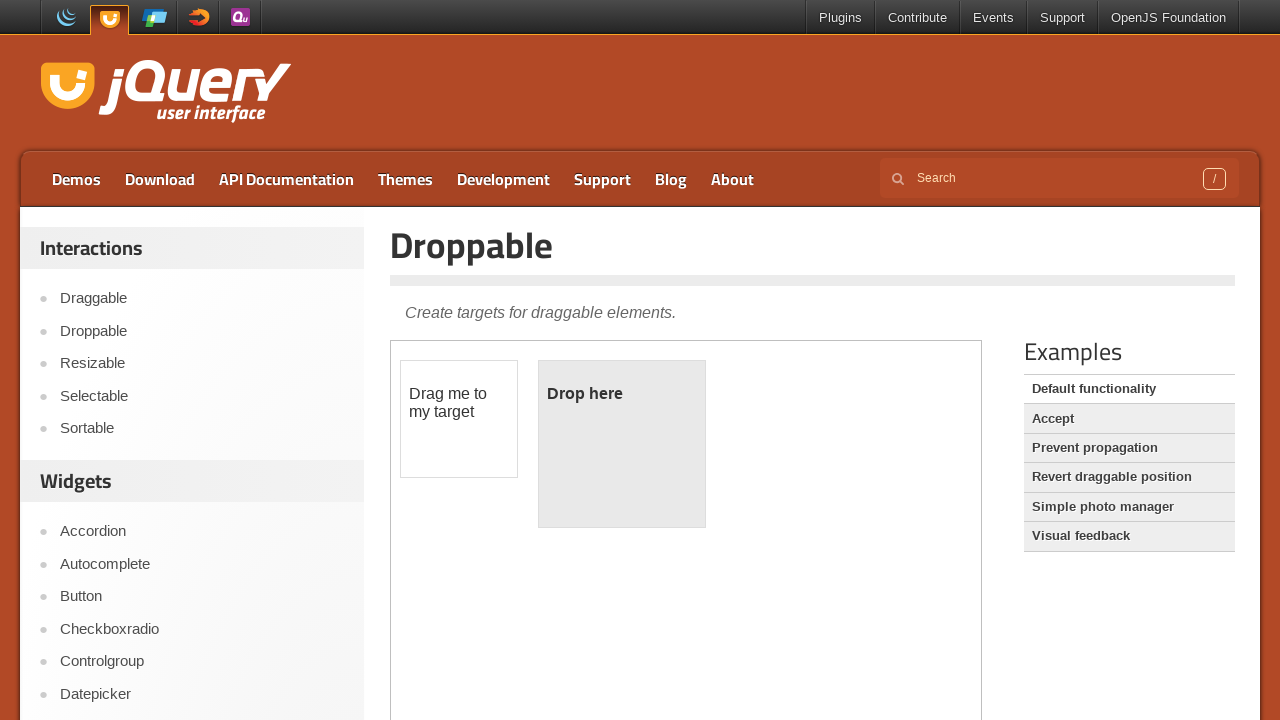

Scrolled down 800 pixels vertically using JavaScript
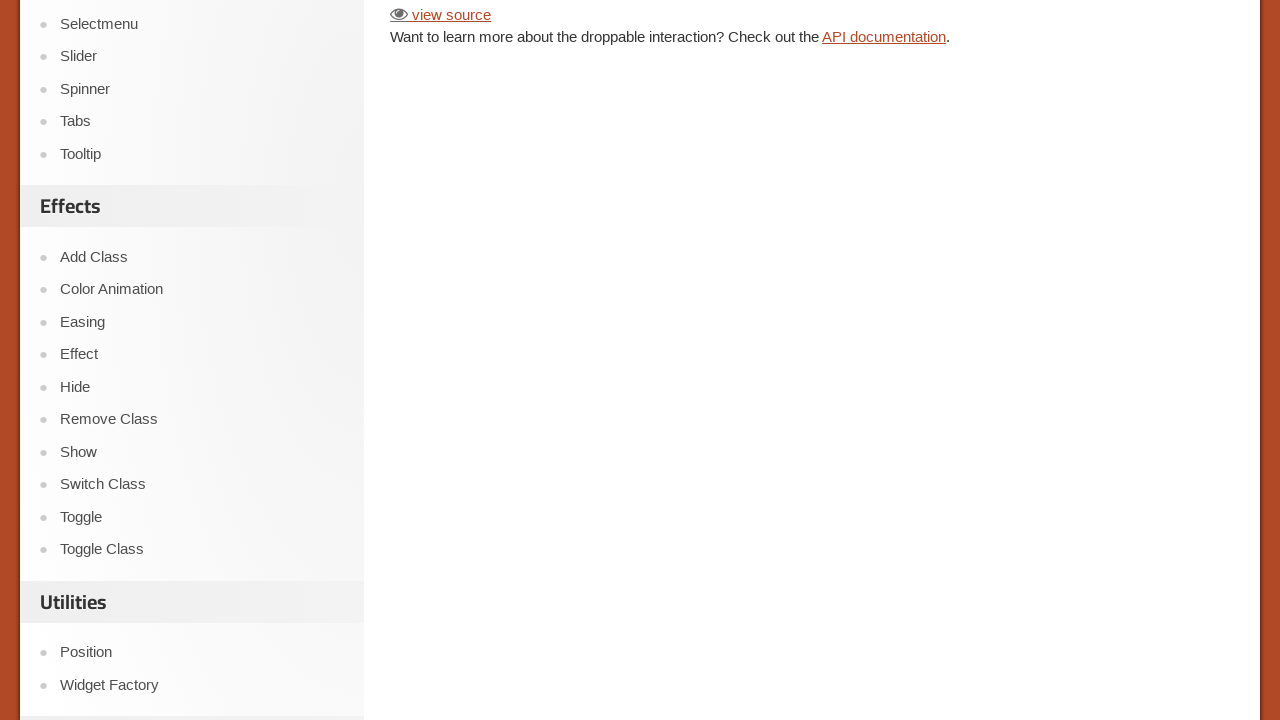

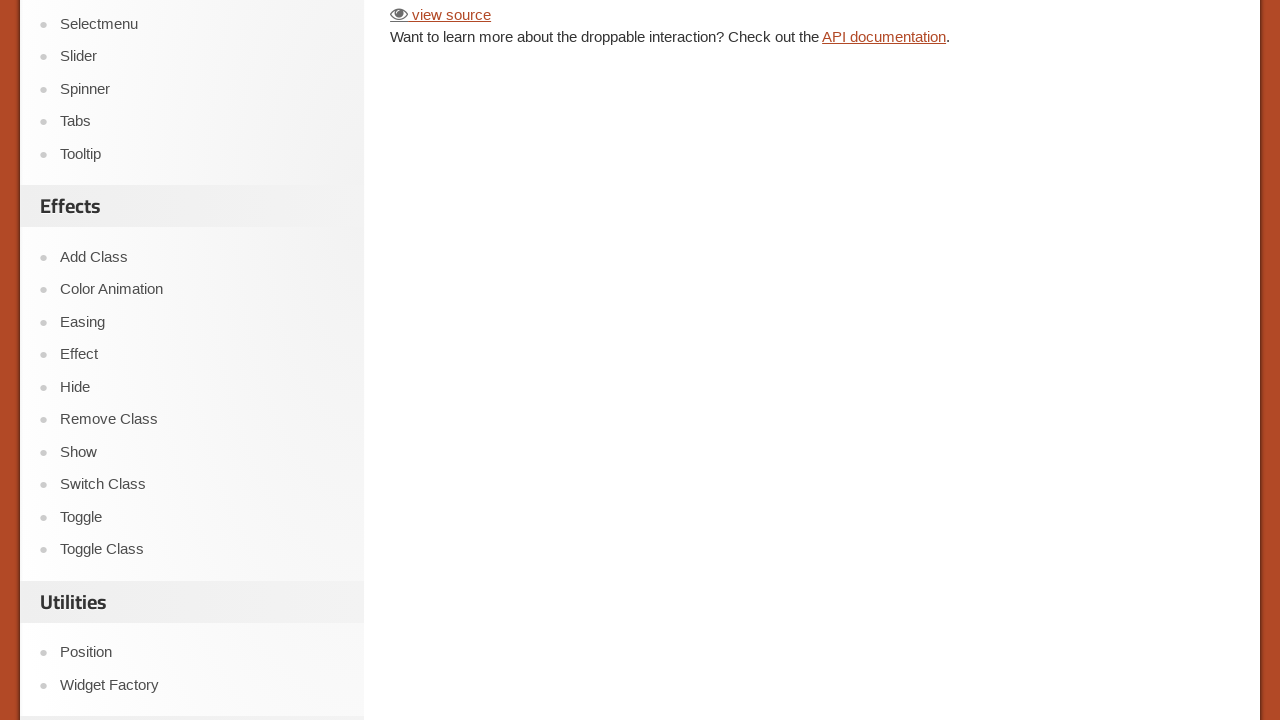